Navigates to W3Schools HTML tables page and searches for a specific text value within table cells

Starting URL: https://www.w3schools.com/html/html_tables.asp

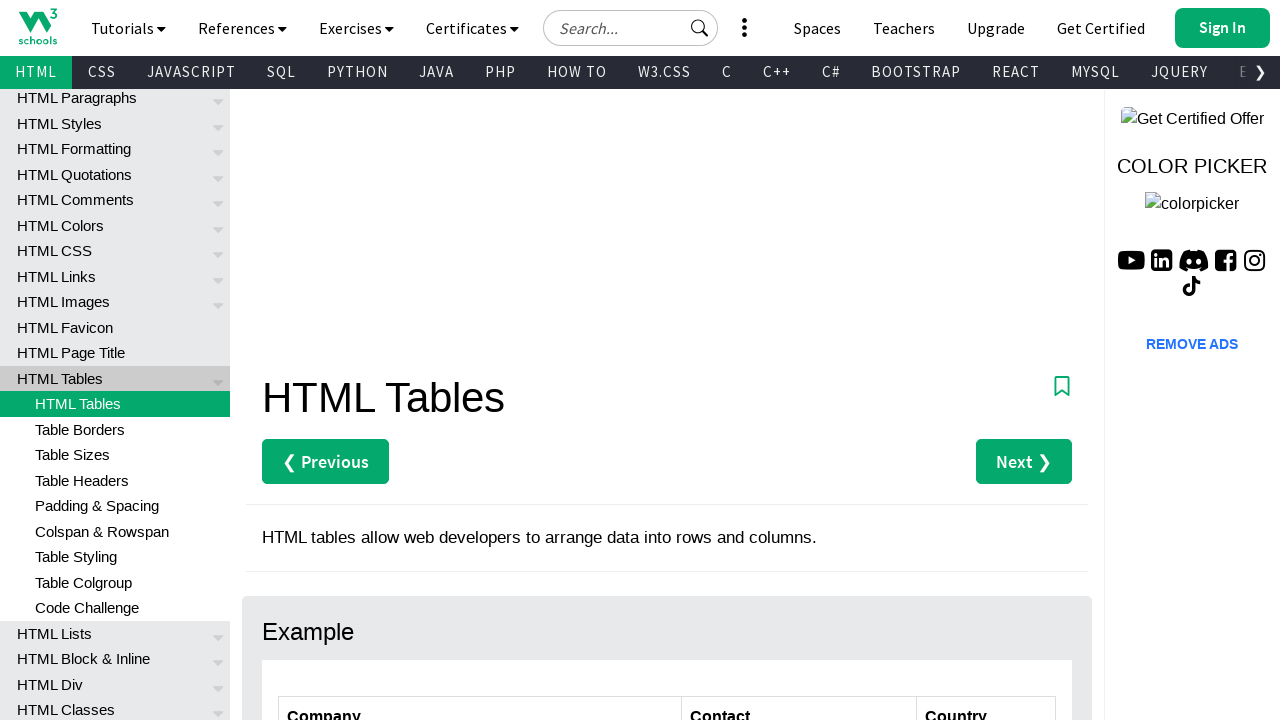

Navigated to W3Schools HTML tables page
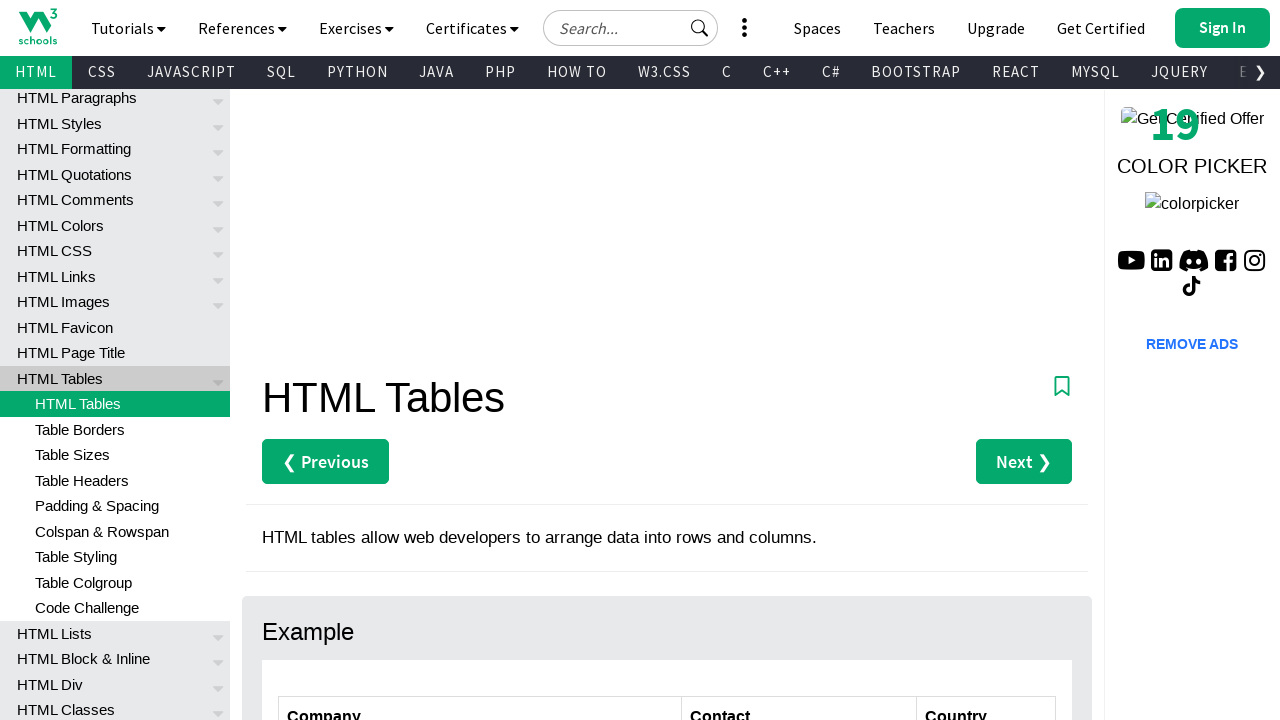

Table with id 'customers' loaded
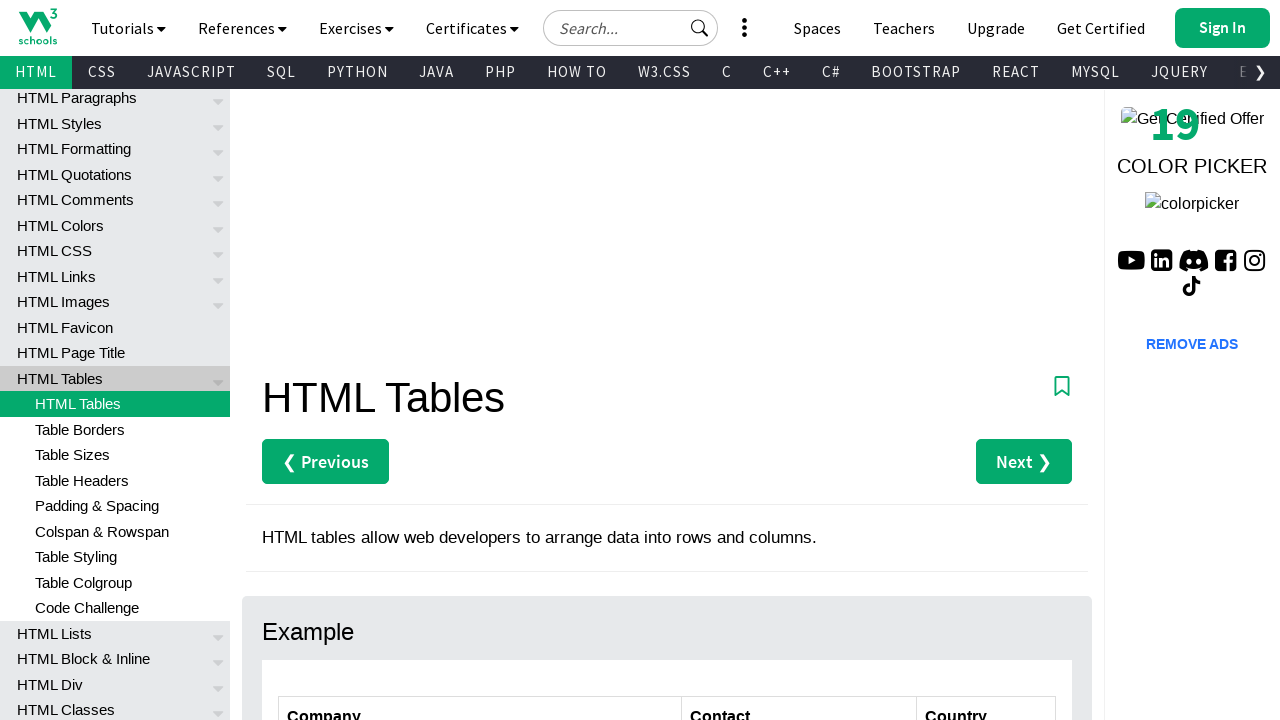

Retrieved all table rows from customers table
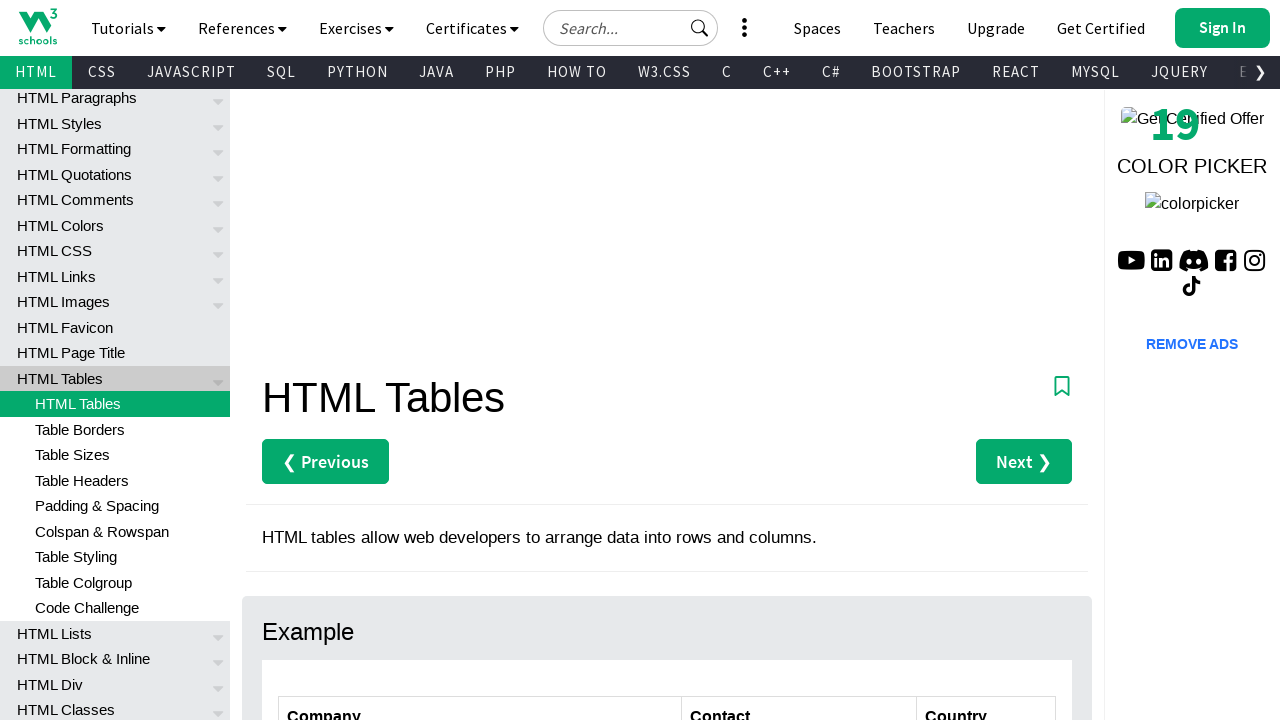

Retrieved all cells from current table row
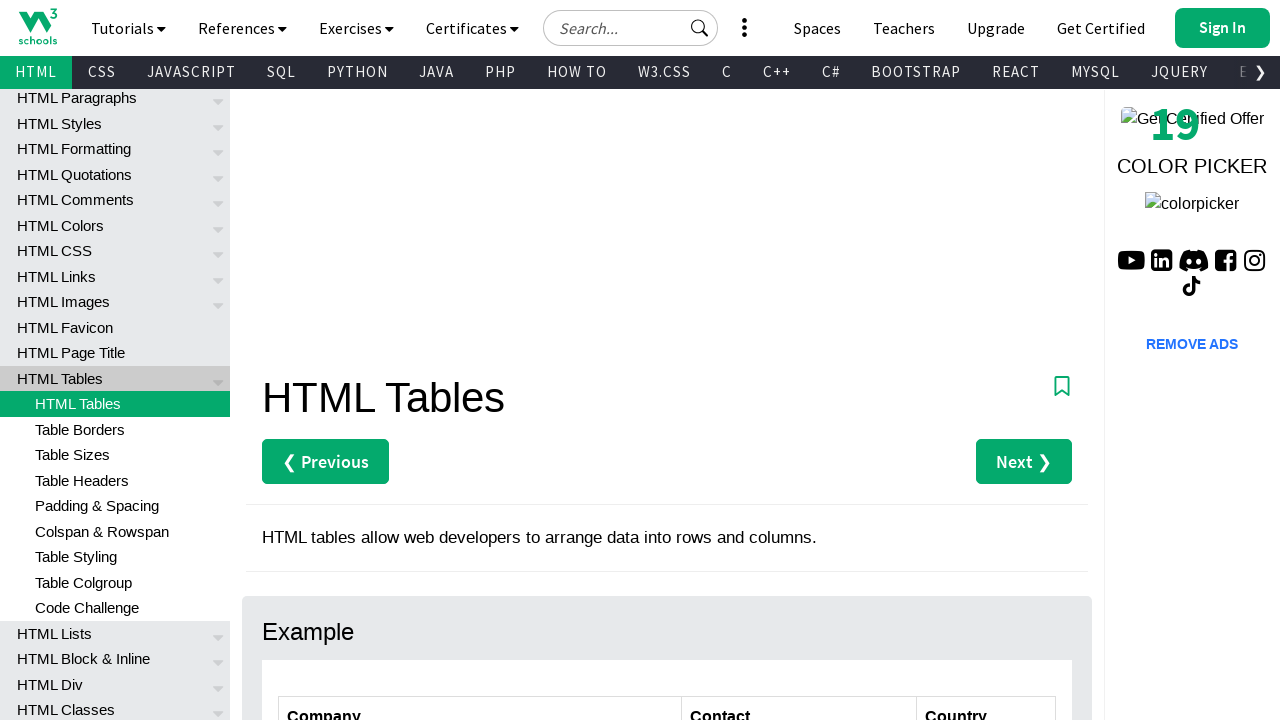

Retrieved all cells from current table row
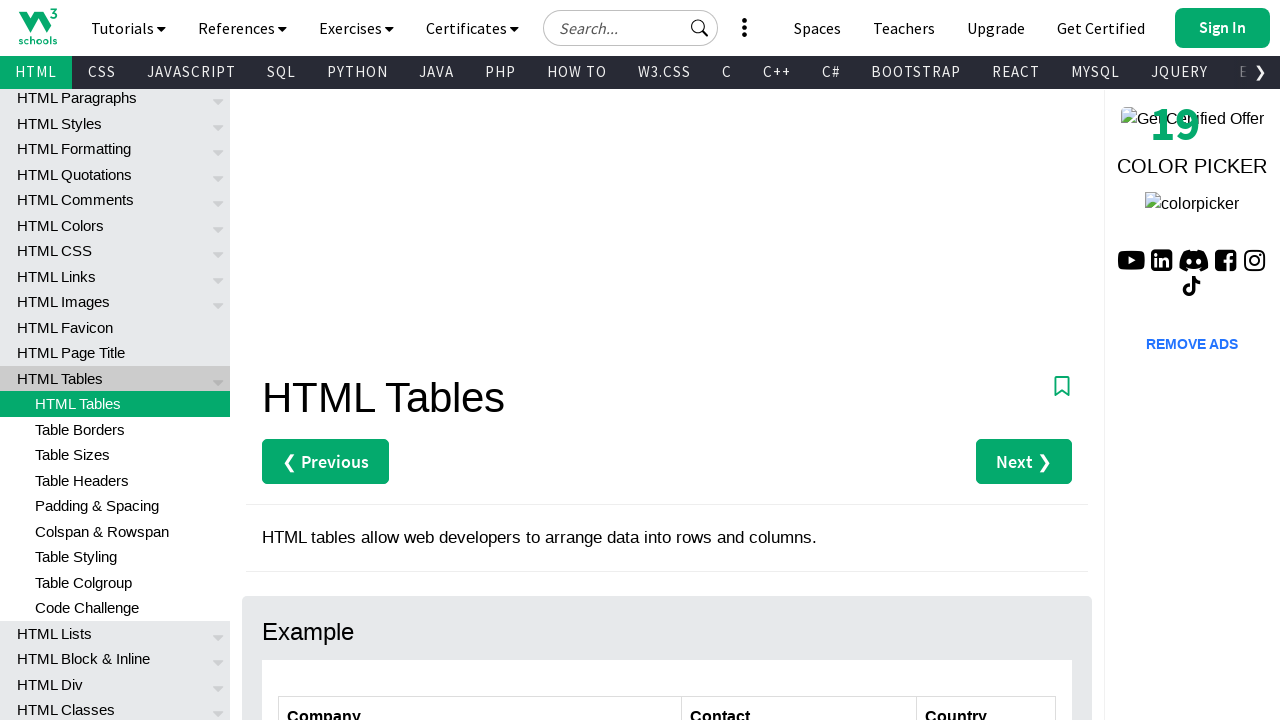

Retrieved all cells from current table row
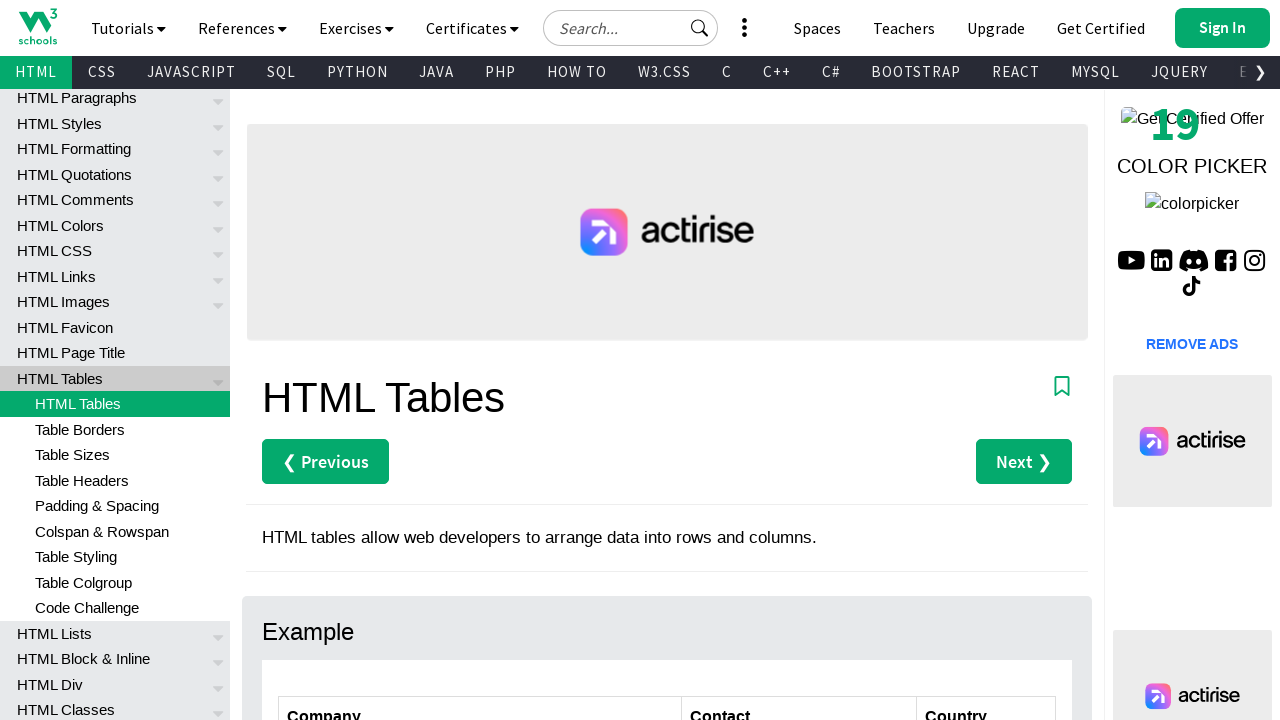

Retrieved all cells from current table row
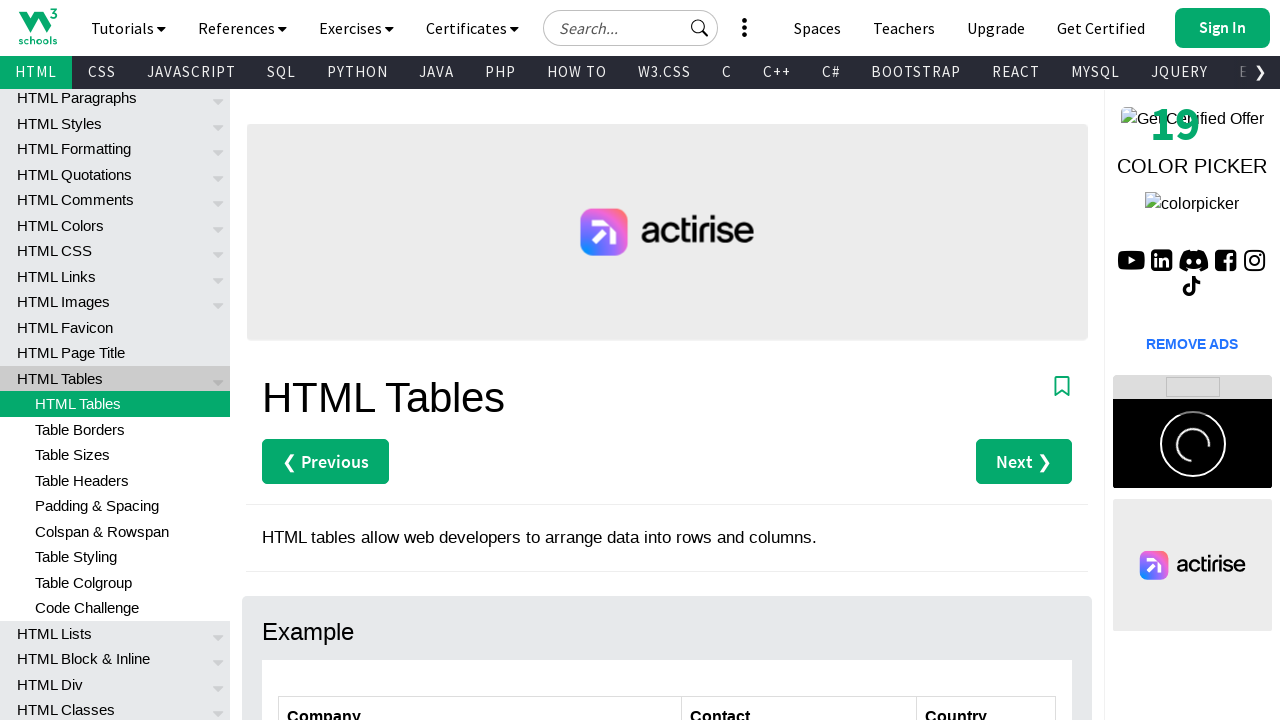

Found target text 'Roland Mendel' in table cell
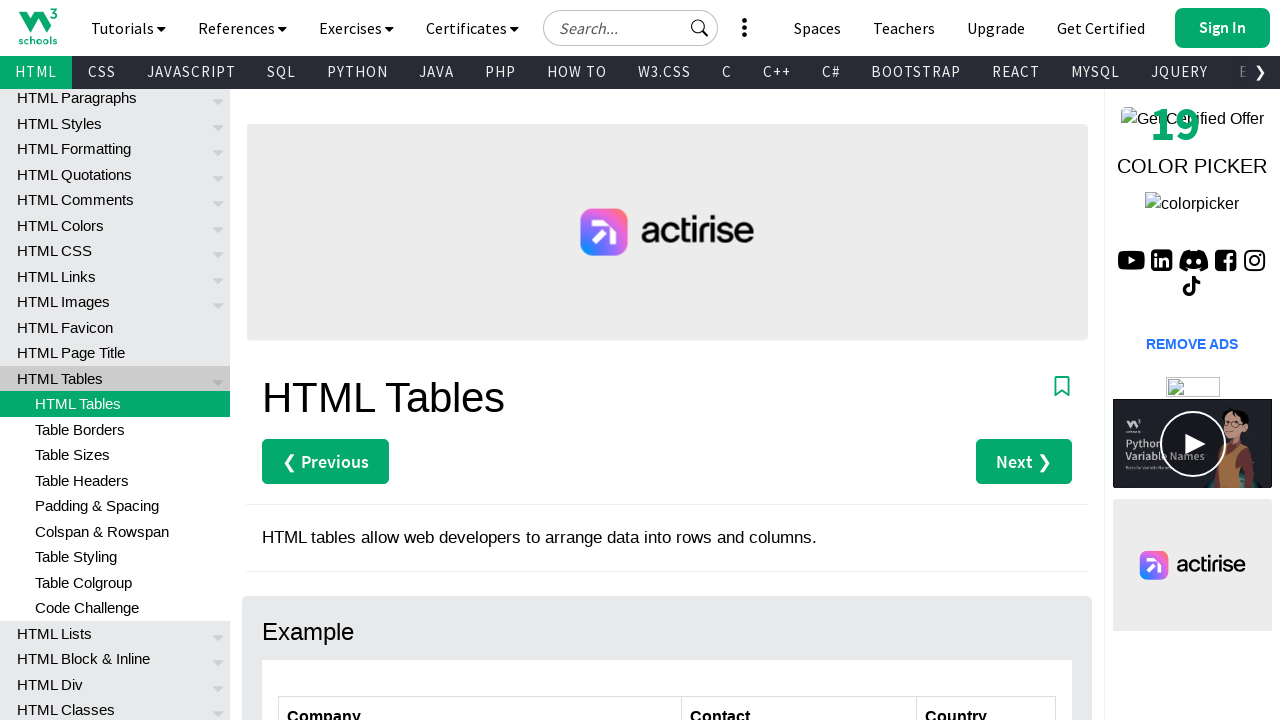

Retrieved all cells from current table row
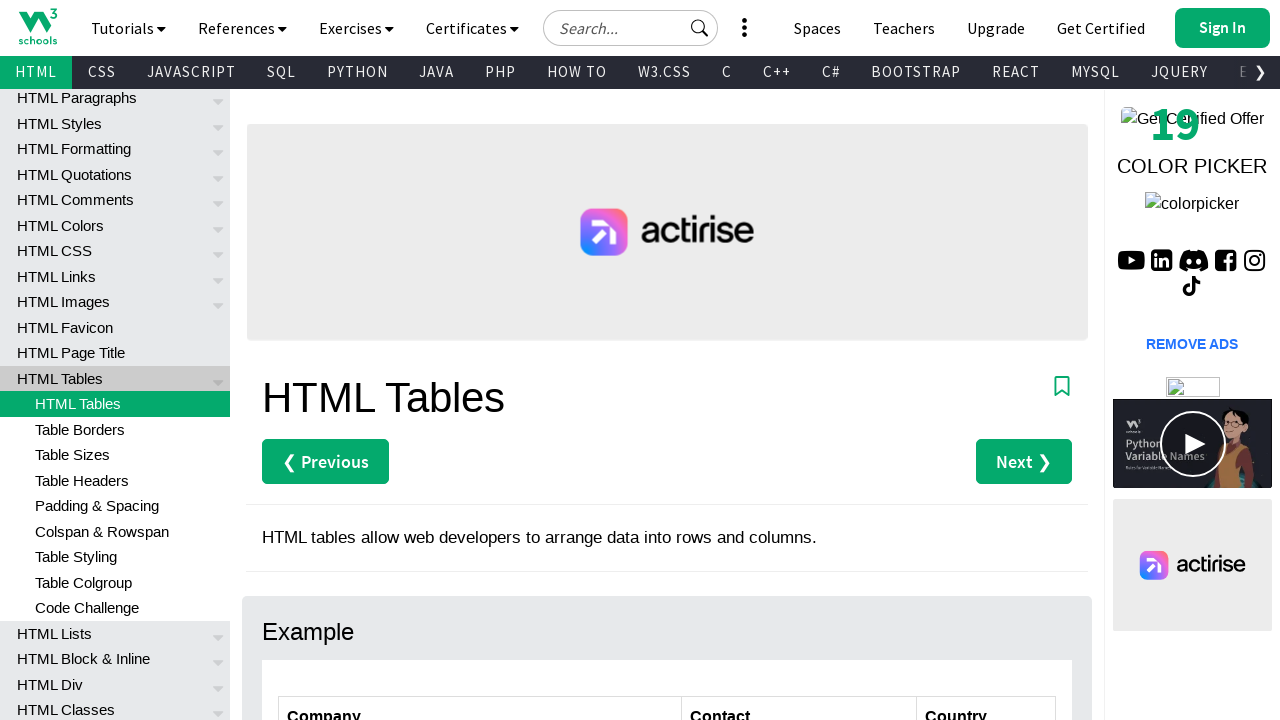

Retrieved all cells from current table row
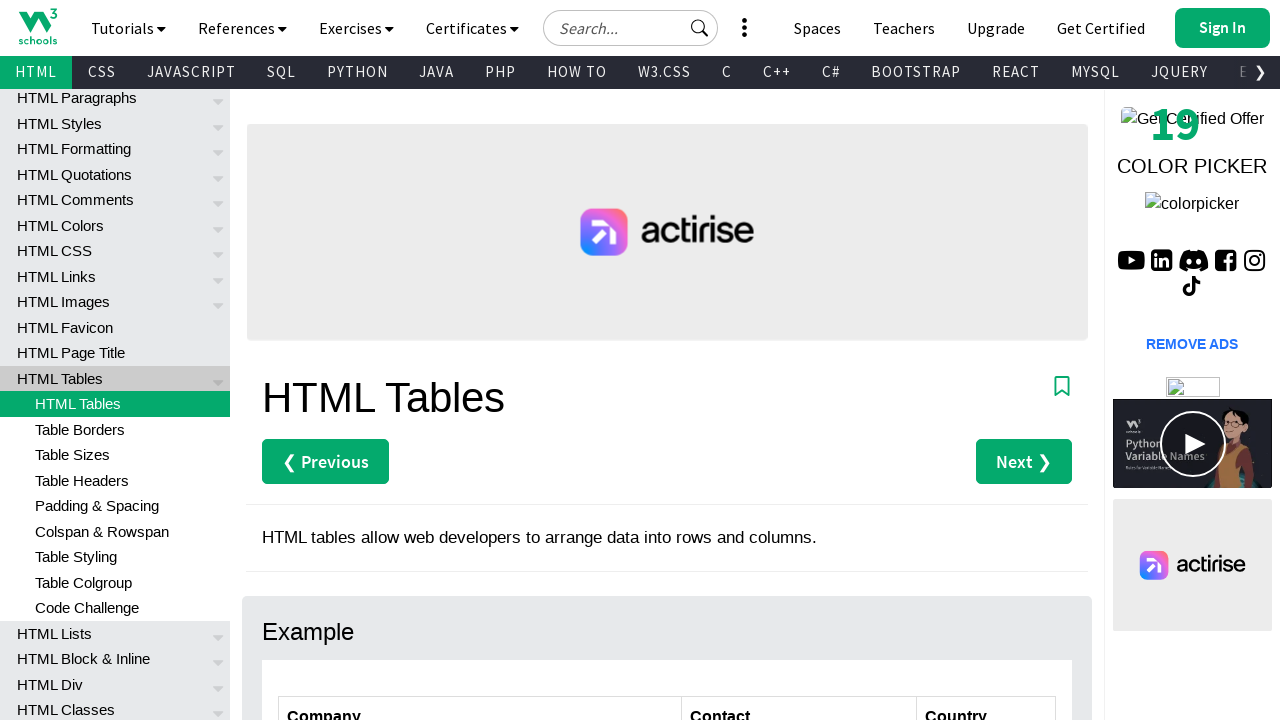

Retrieved all cells from current table row
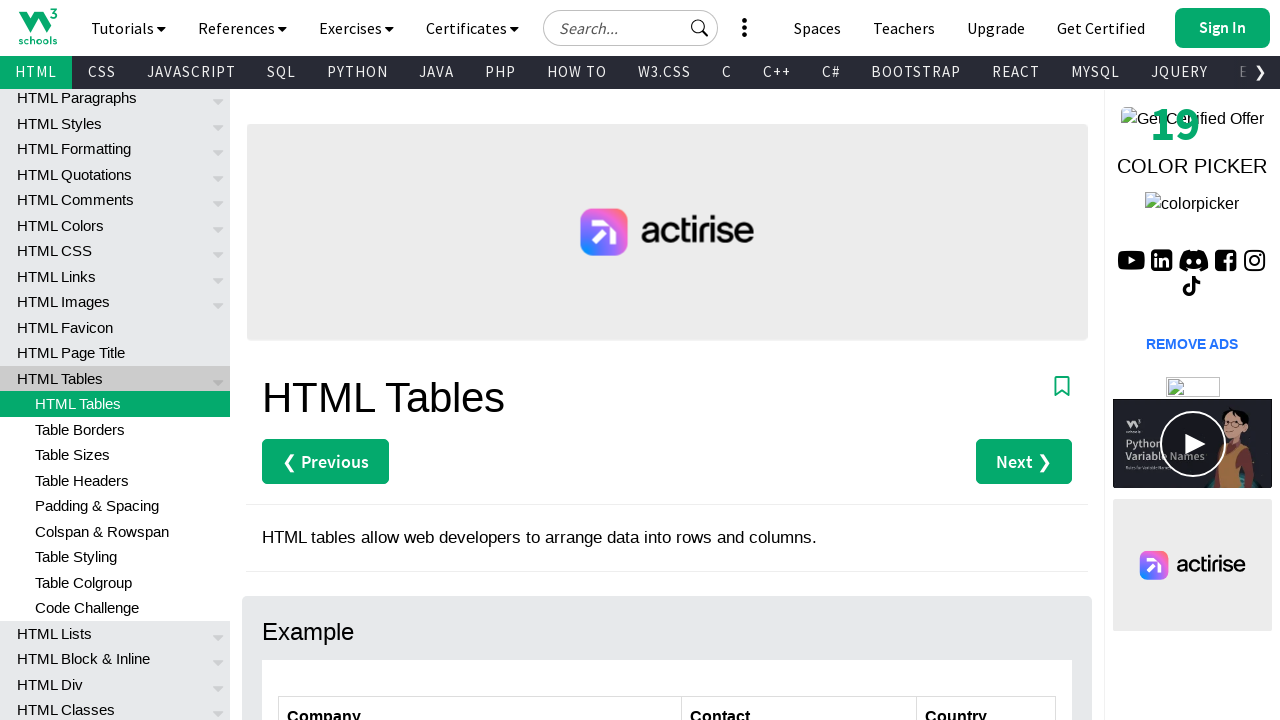

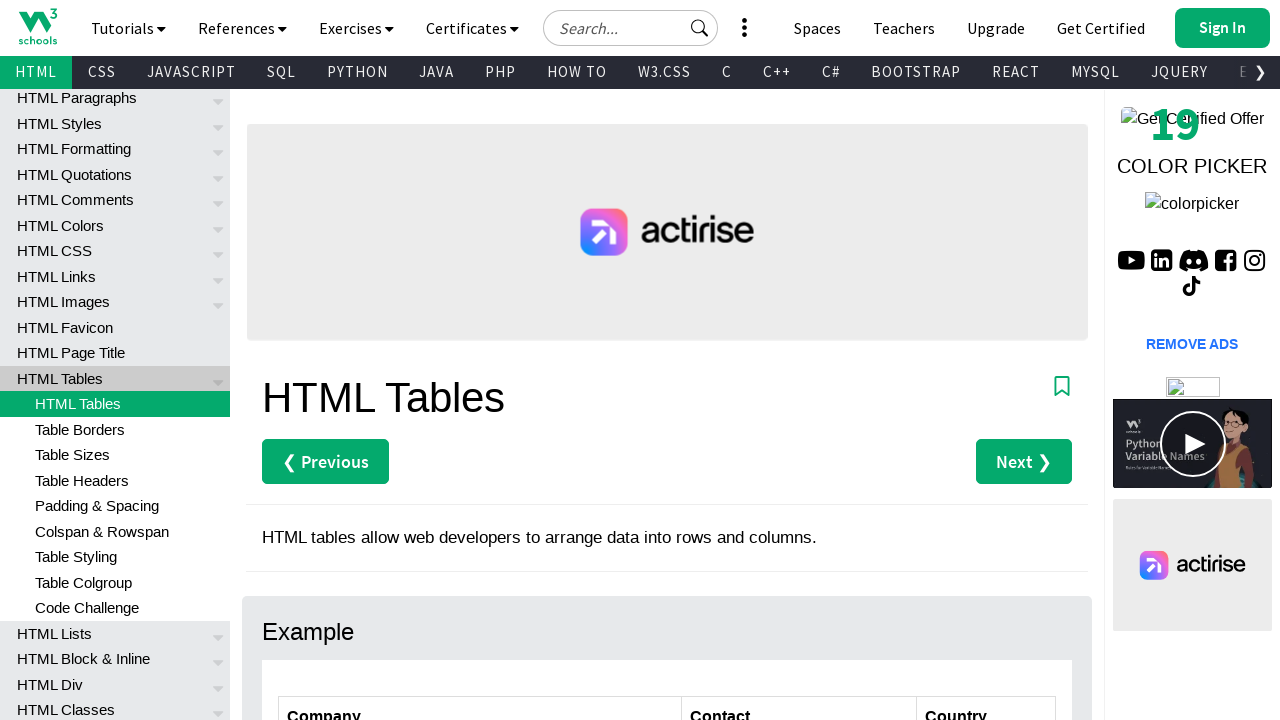